Demonstrates injecting jQuery and jQuery Growl into a page to display notification messages as visual debugging output during browser automation.

Starting URL: http://the-internet.herokuapp.com

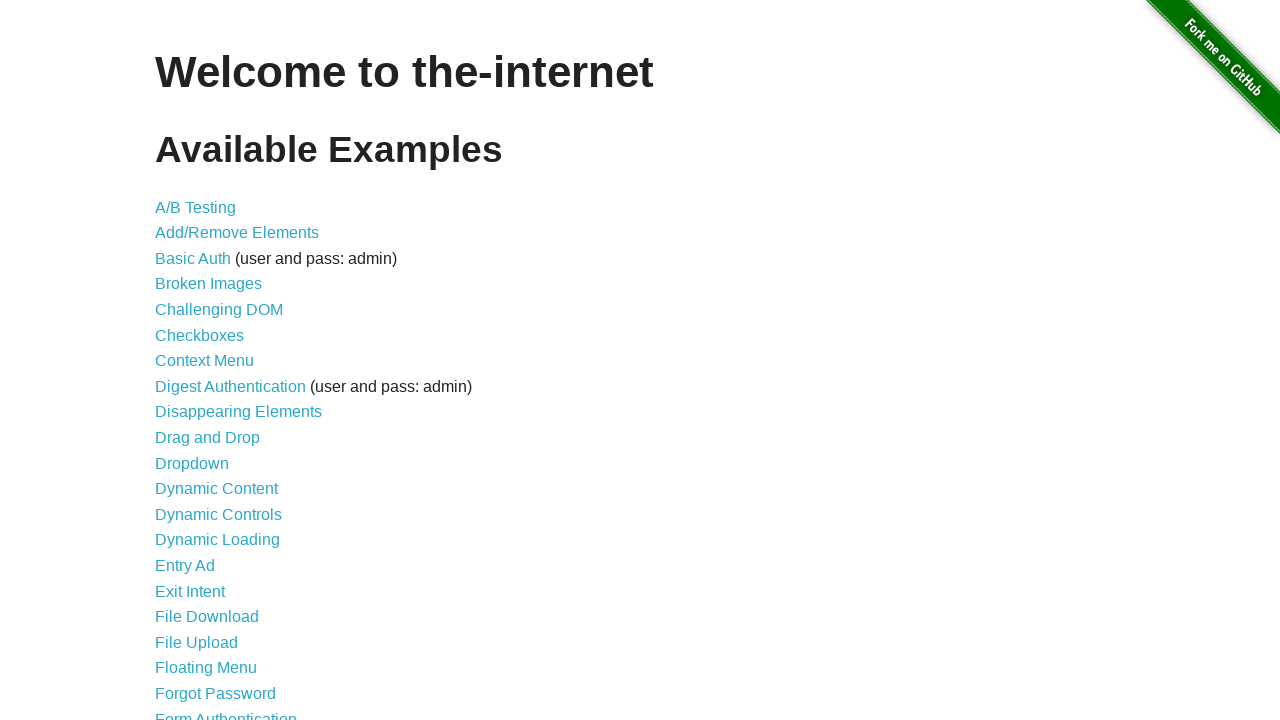

Injected jQuery library into page if not already present
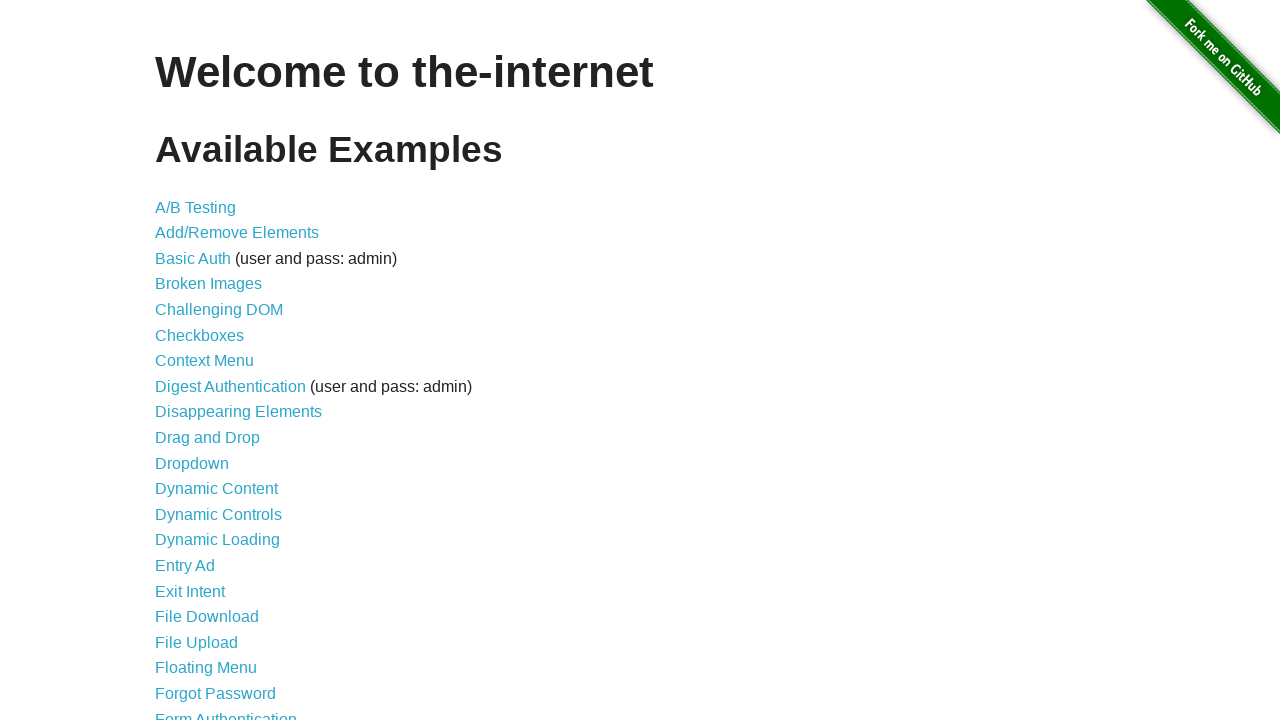

Added jquery-growl script to page
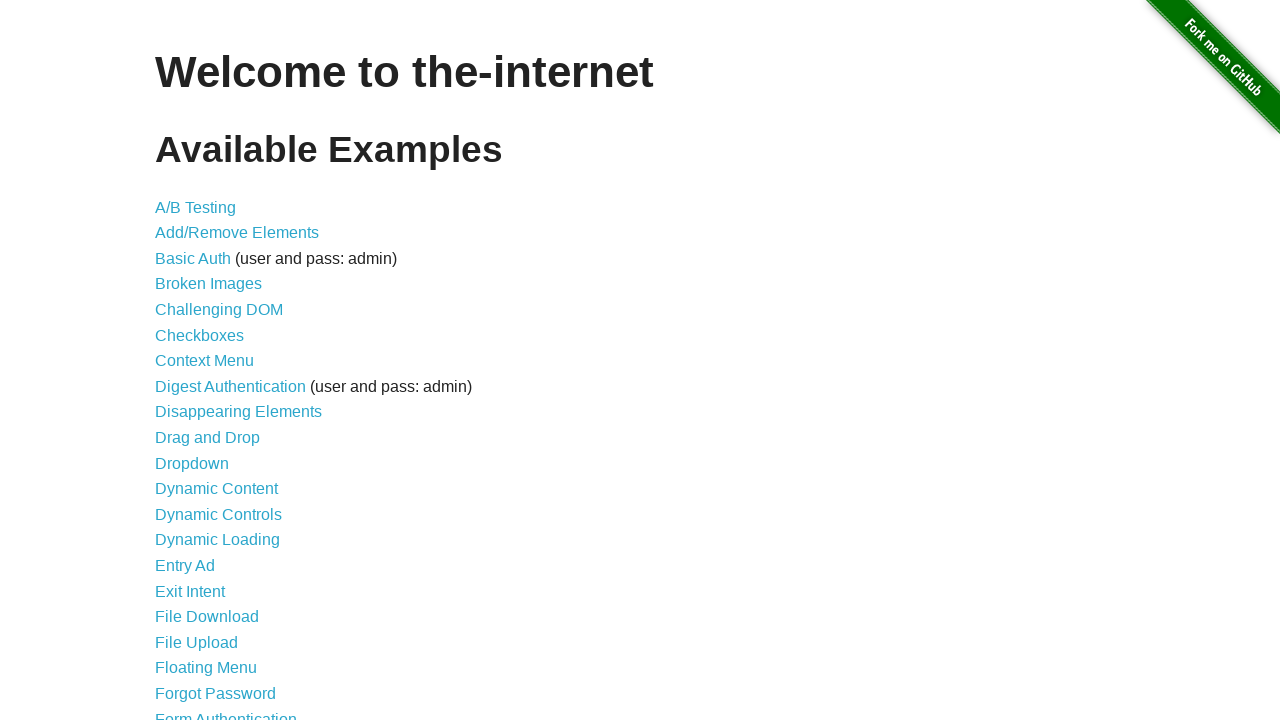

Added jquery-growl CSS styles to page
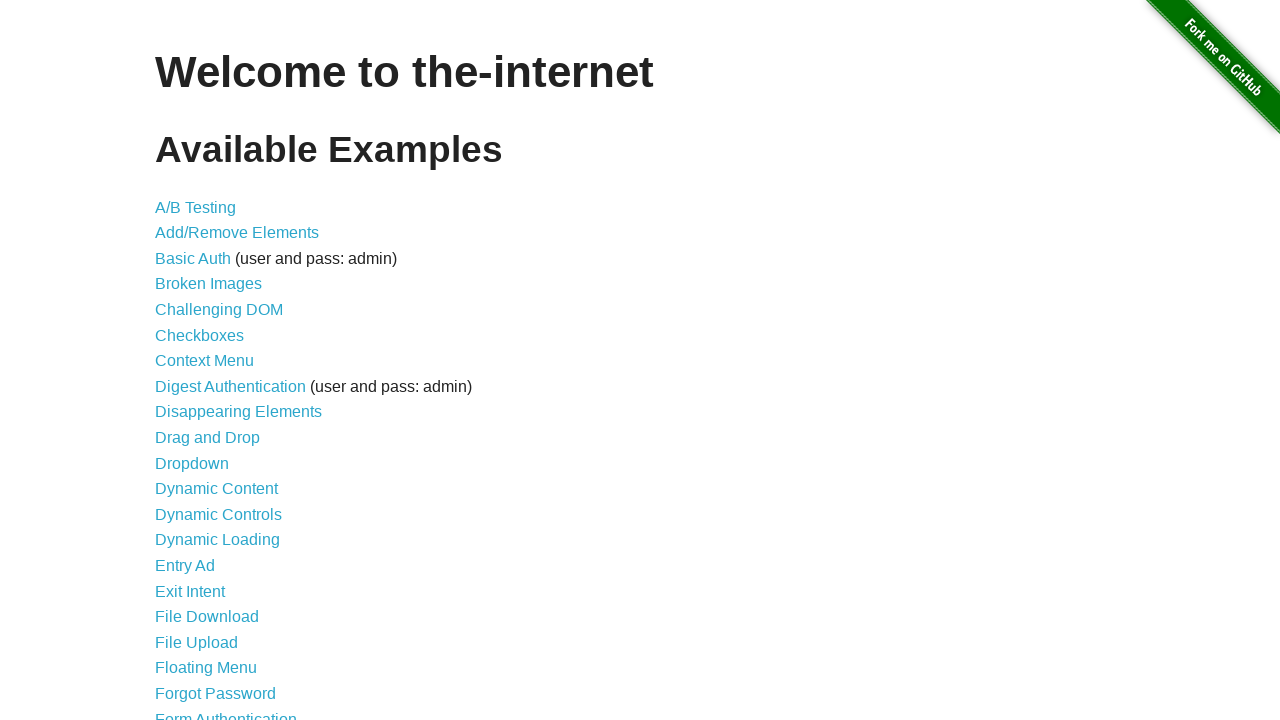

Waited 1000ms for scripts to load
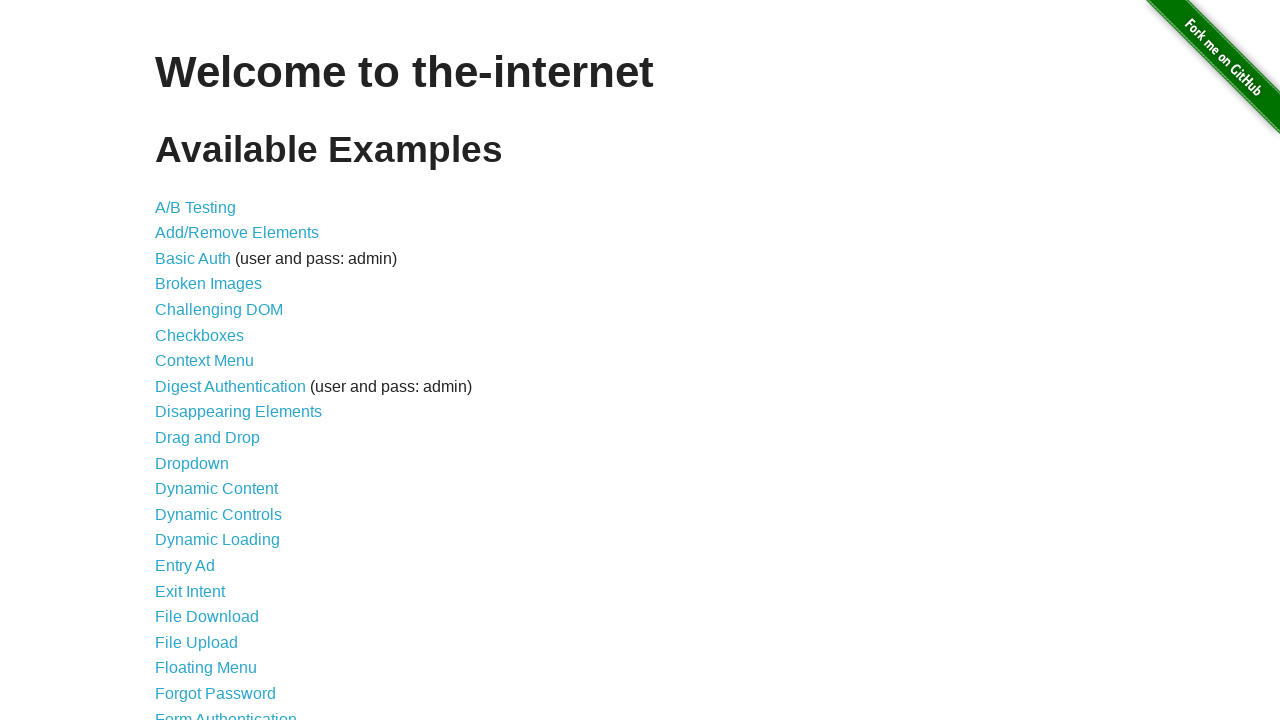

Displayed growl notification with title 'GET' and message '/'
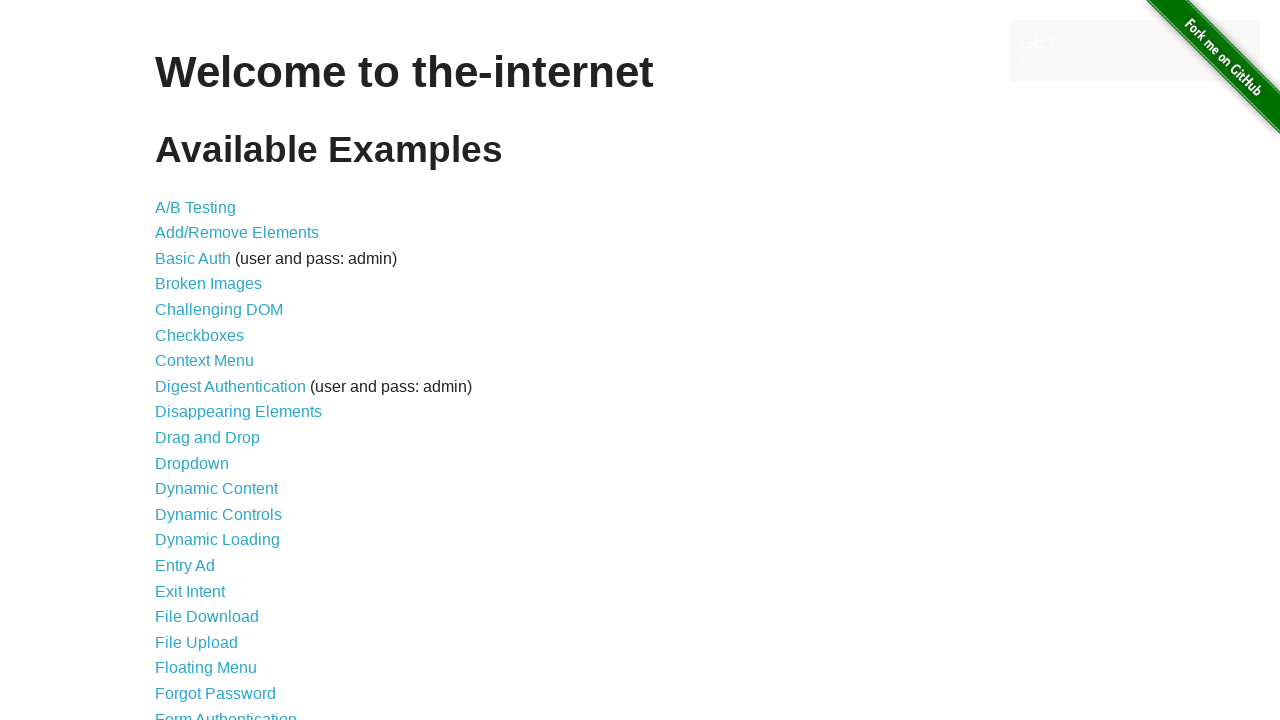

Displayed error growl notification
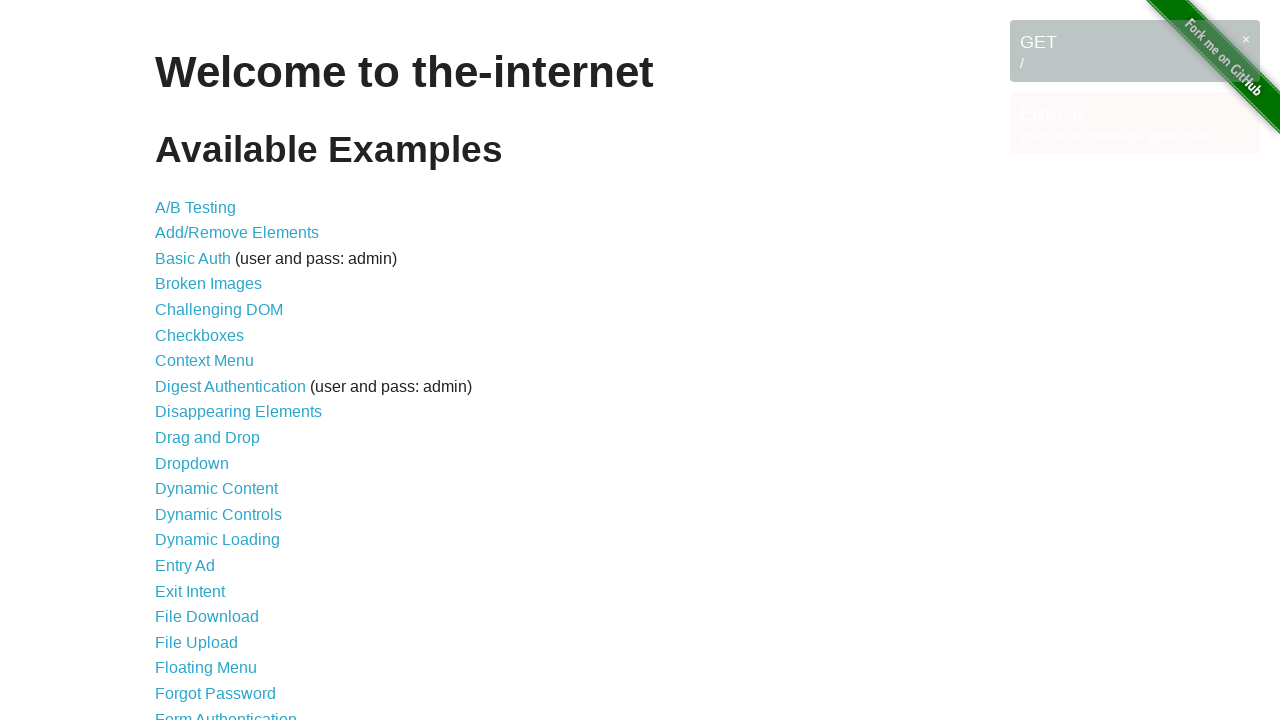

Displayed notice growl notification
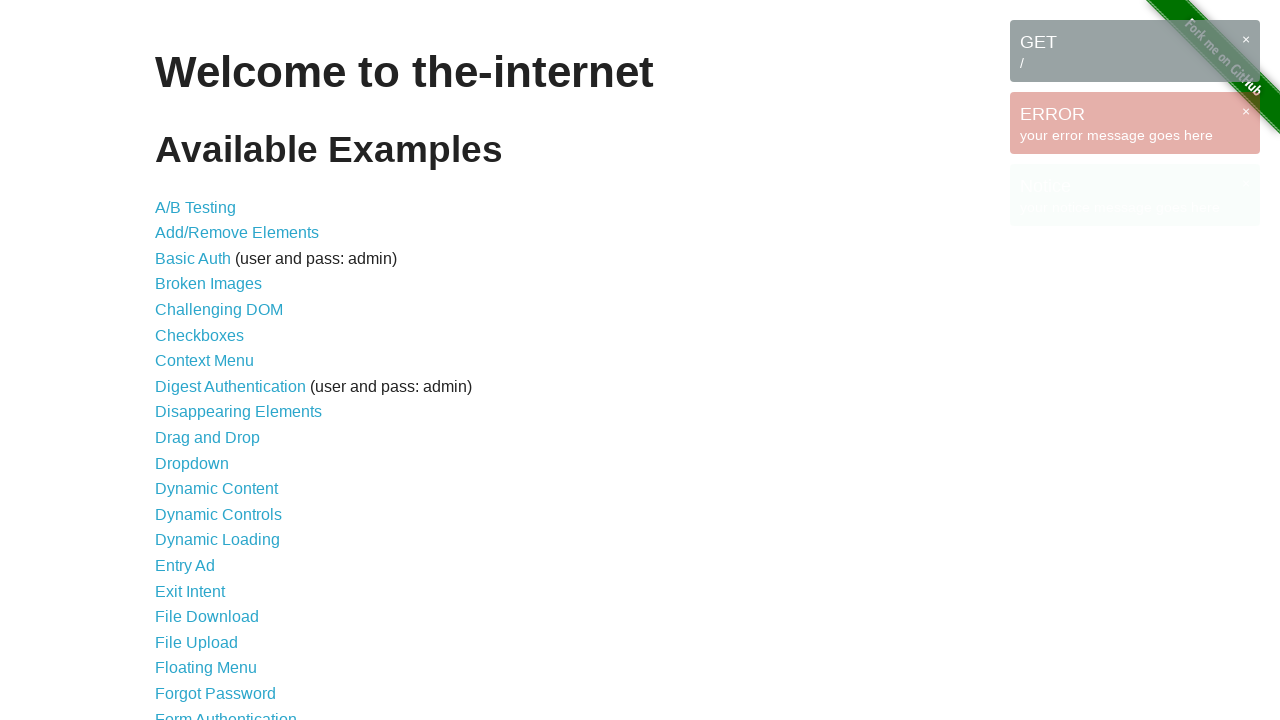

Displayed warning growl notification
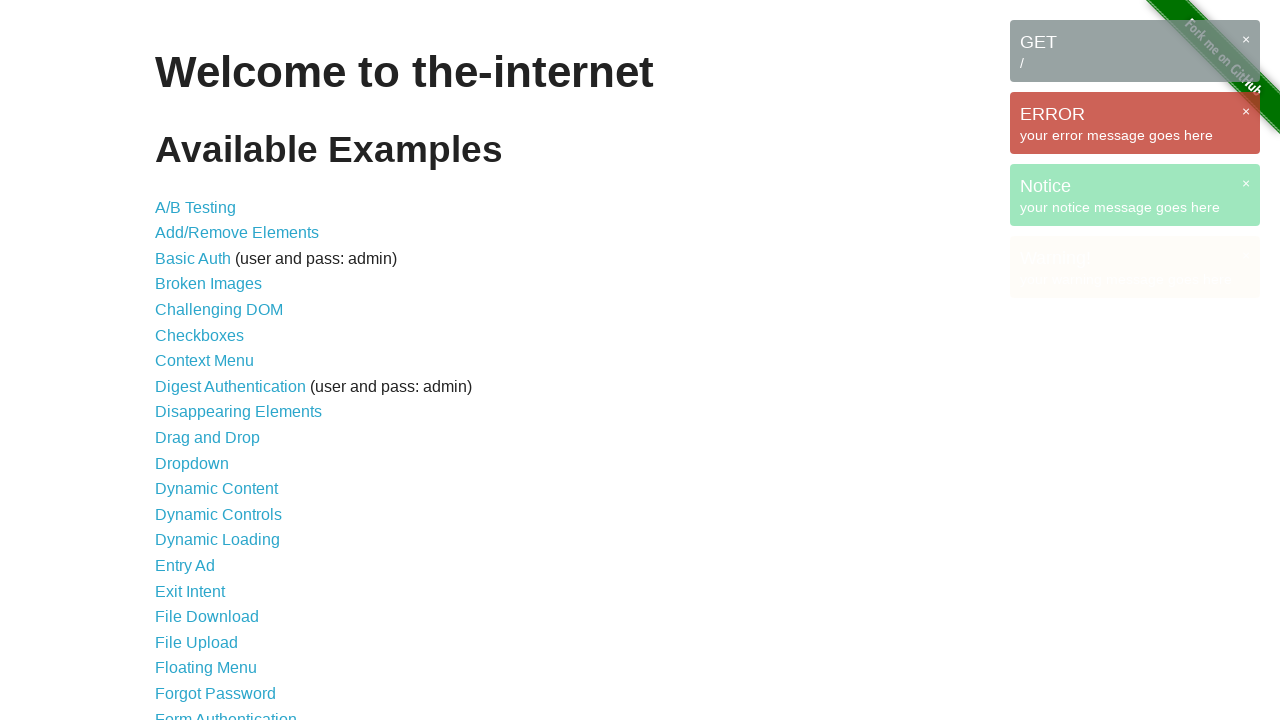

Waited 3000ms to view all notifications
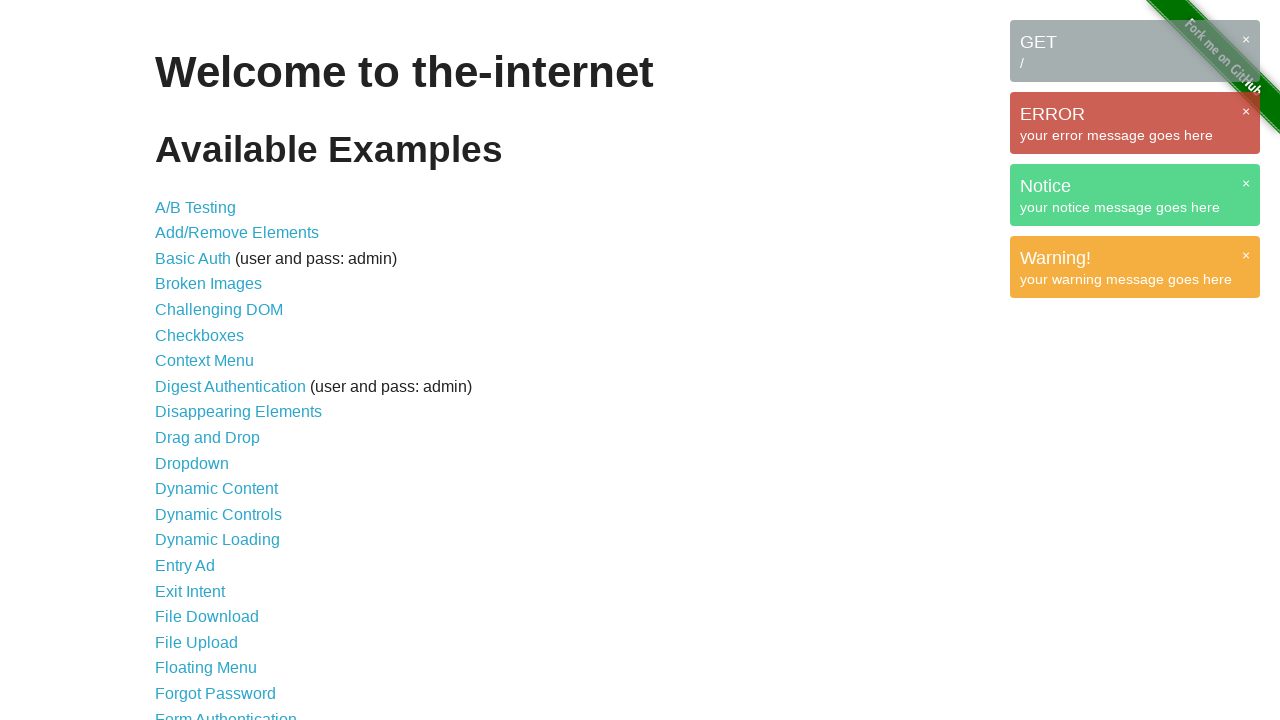

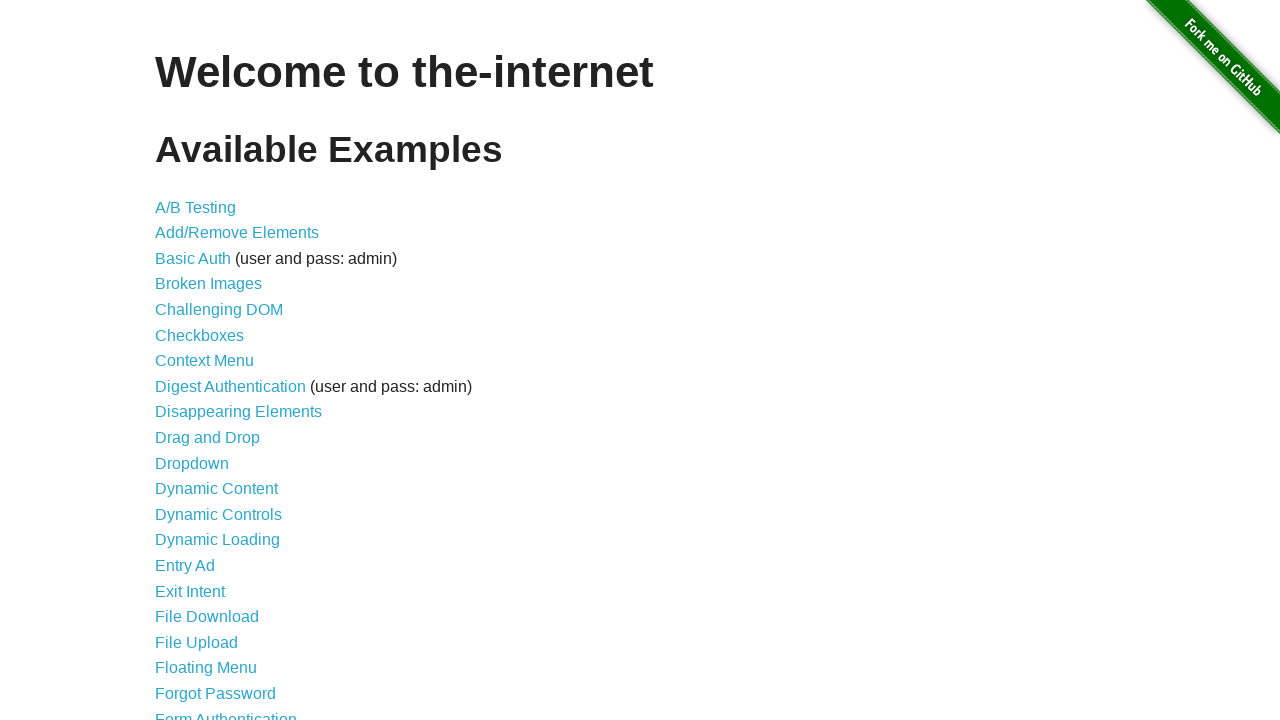